Tests navigation to the Guide page on chaijs.com by clicking the Guide link and verifying the page title

Starting URL: https://www.chaijs.com

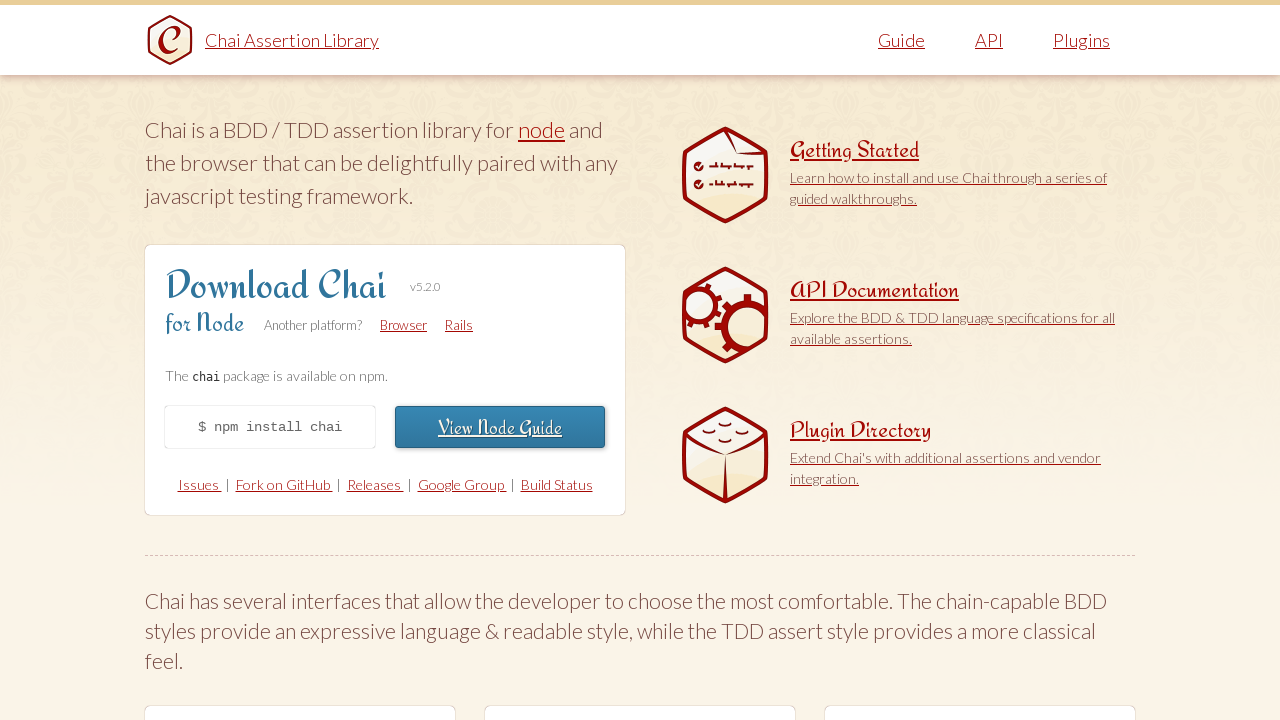

Clicked on the Guide link at (902, 40) on xpath=//*[@href="/guide"]
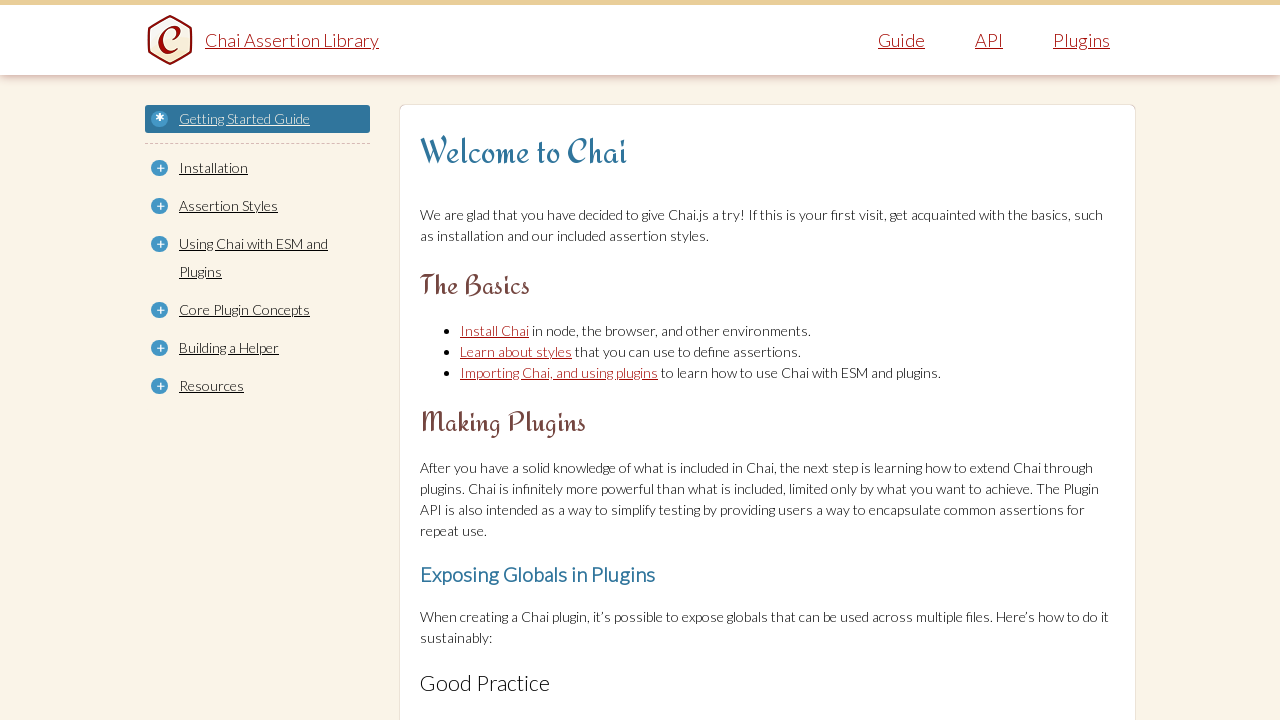

Waited for page to load (domcontentloaded)
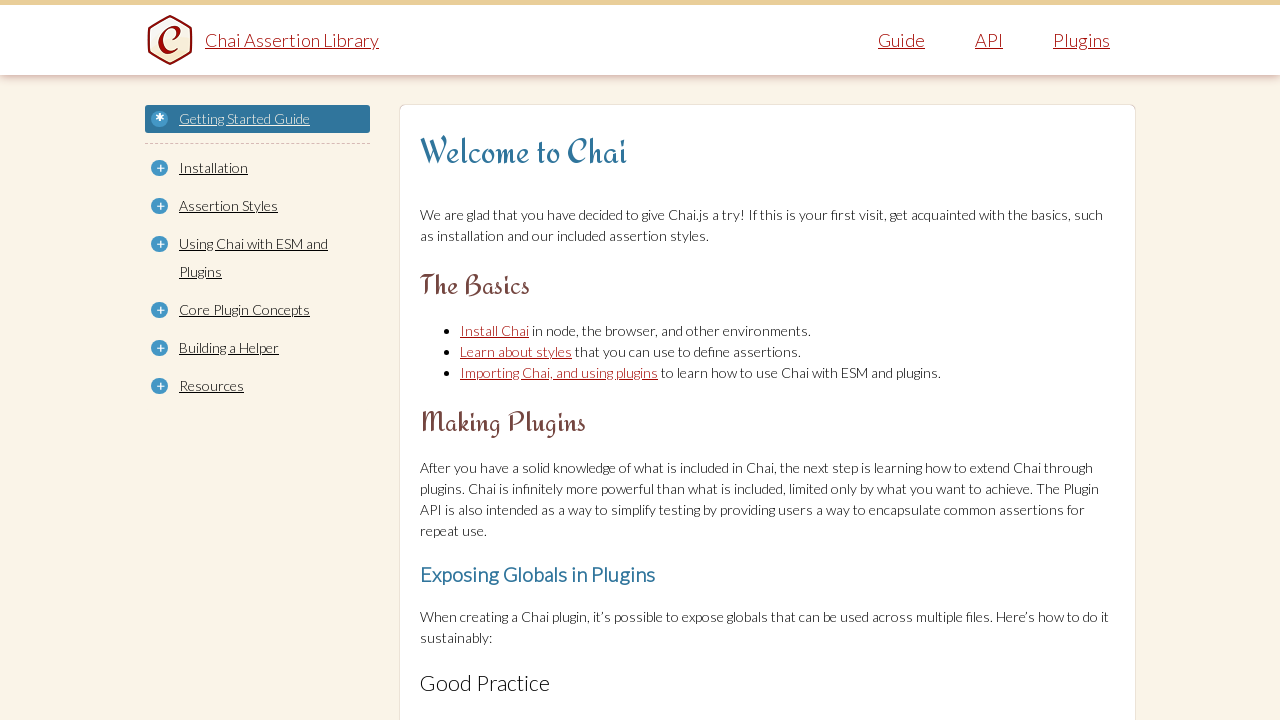

Verified page title is 'Getting Started Guide - Chai'
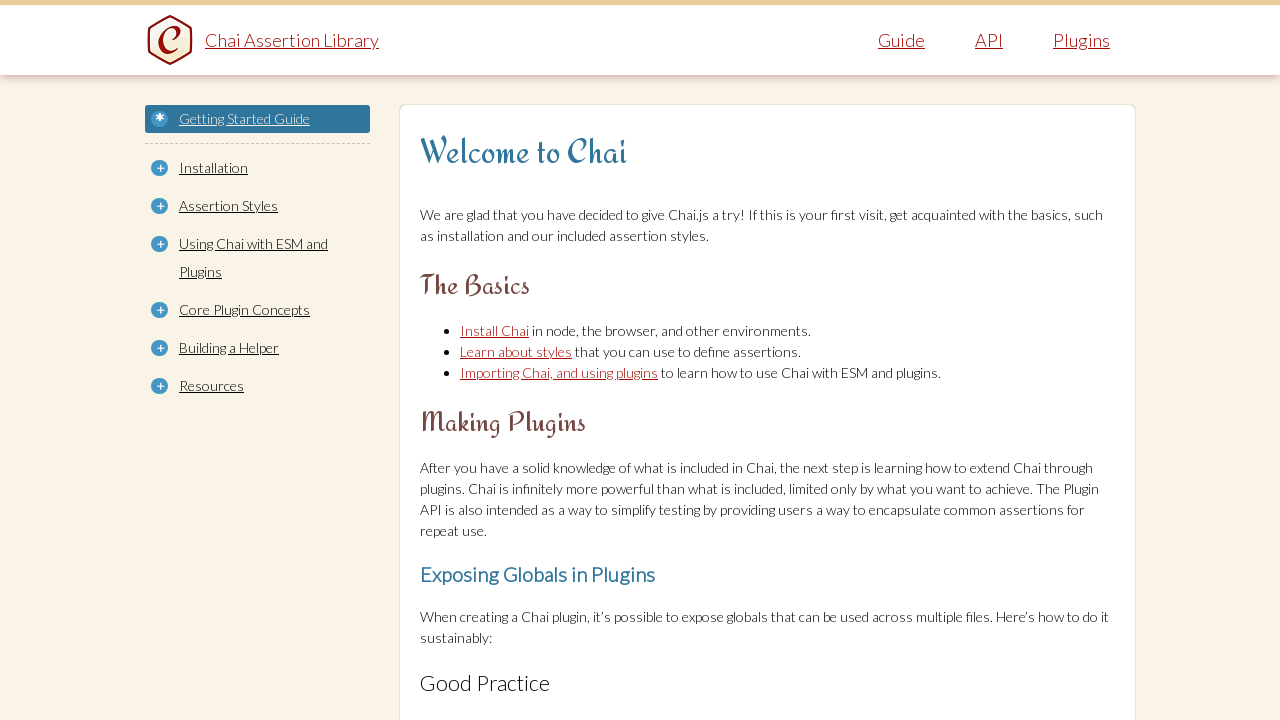

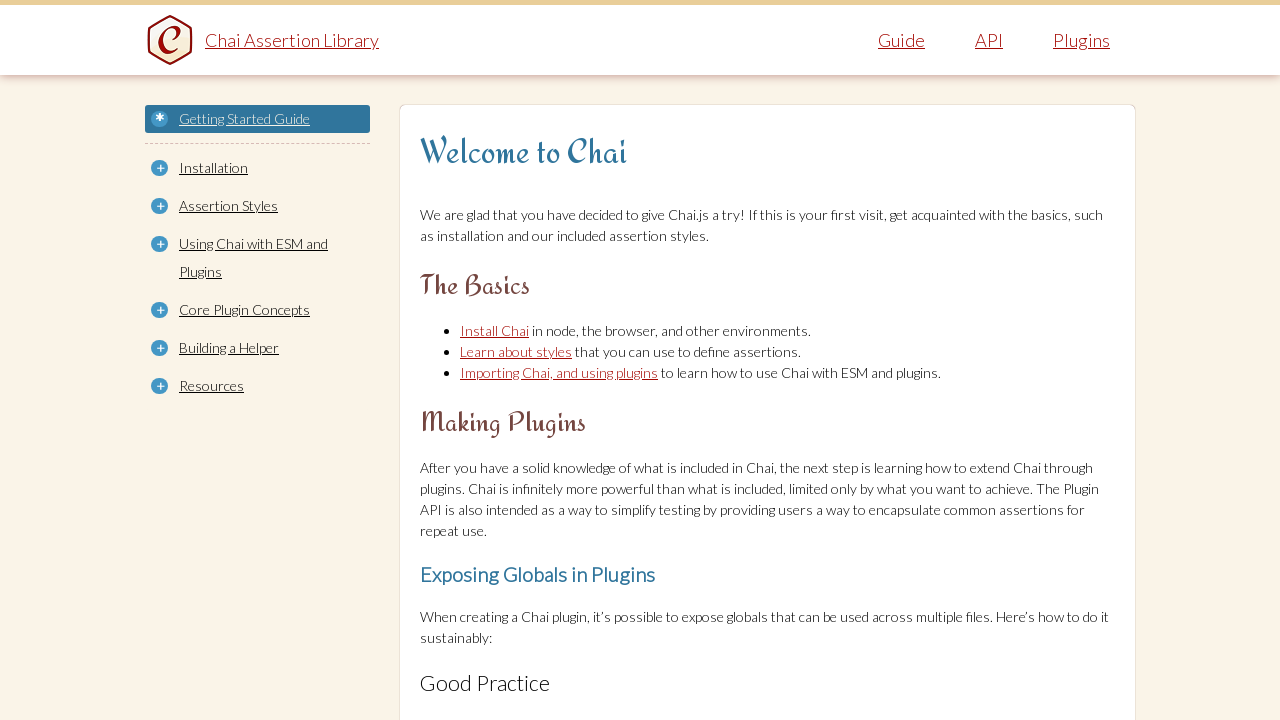